Tests marking all items as completed using the toggle all checkbox

Starting URL: https://demo.playwright.dev/todomvc

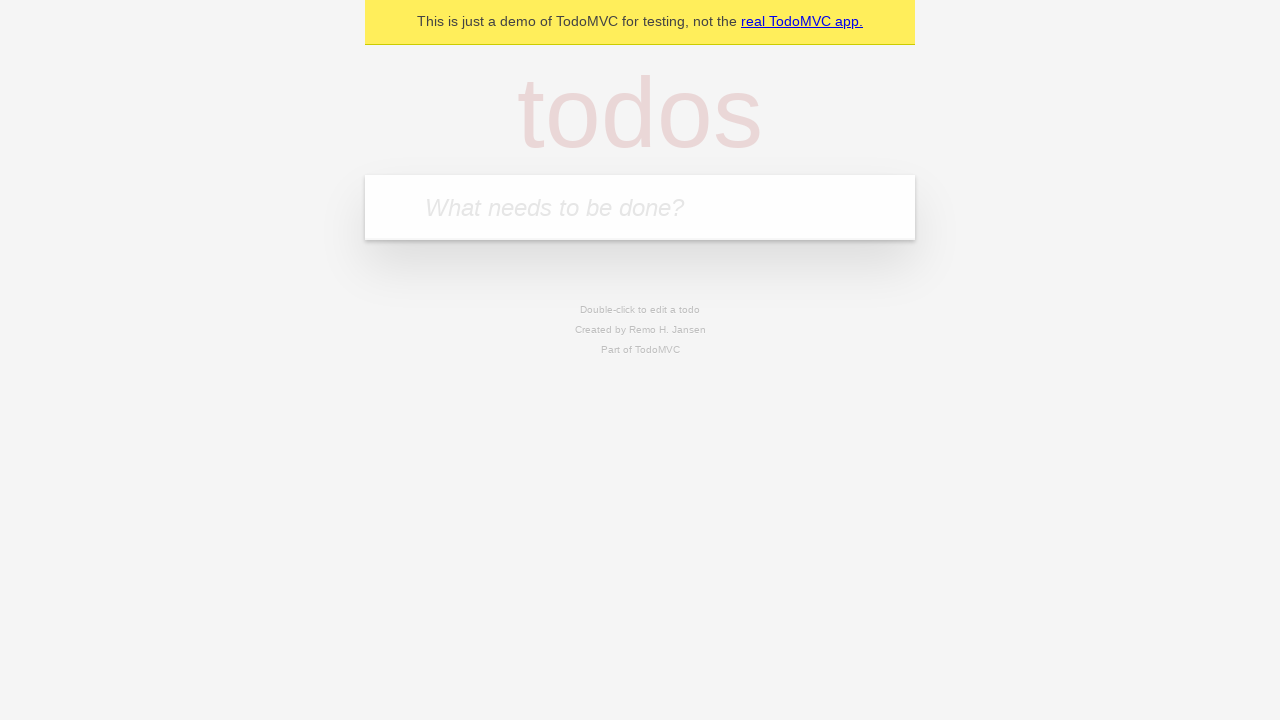

Located the 'What needs to be done?' input field
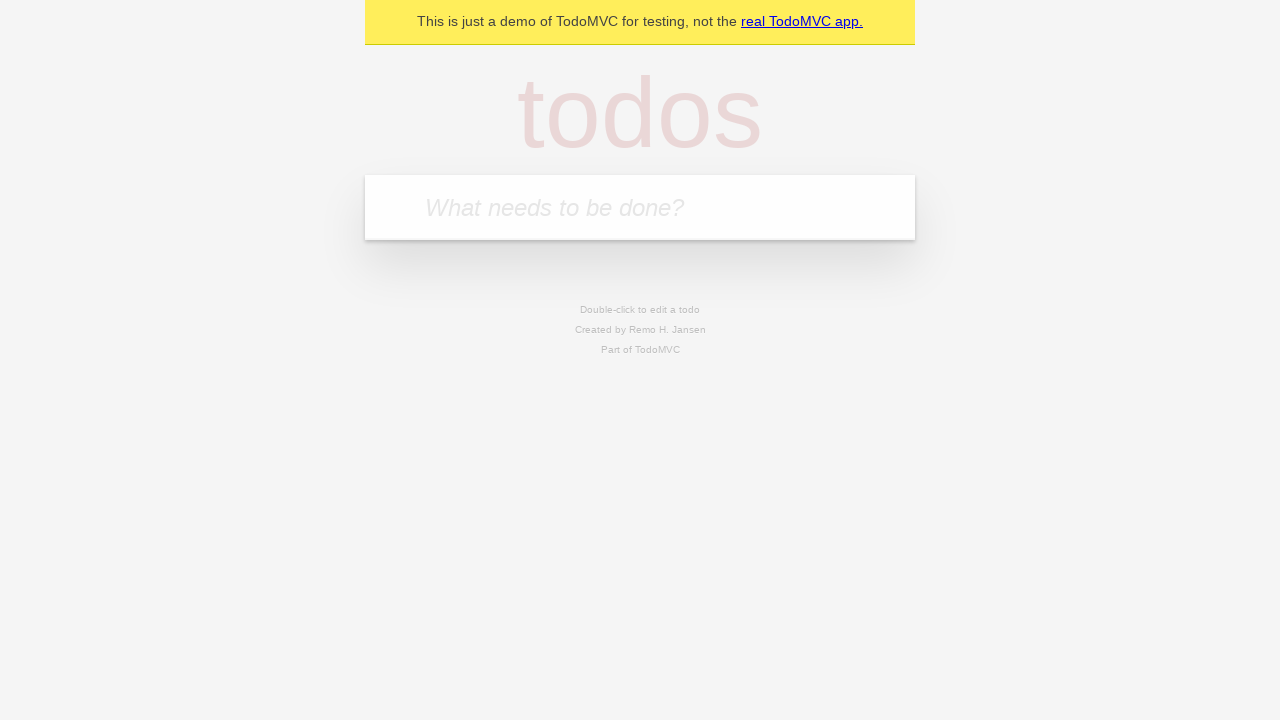

Filled first todo with 'buy some cheese' on internal:attr=[placeholder="What needs to be done?"i]
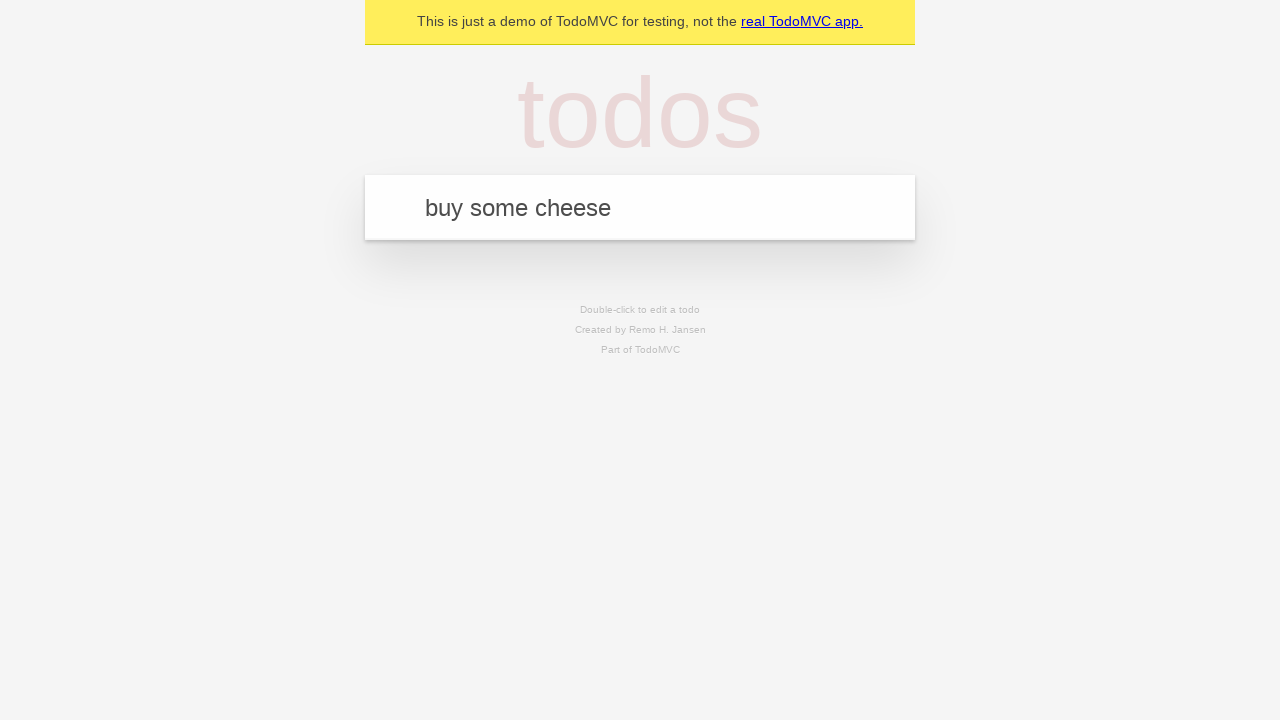

Pressed Enter to create first todo on internal:attr=[placeholder="What needs to be done?"i]
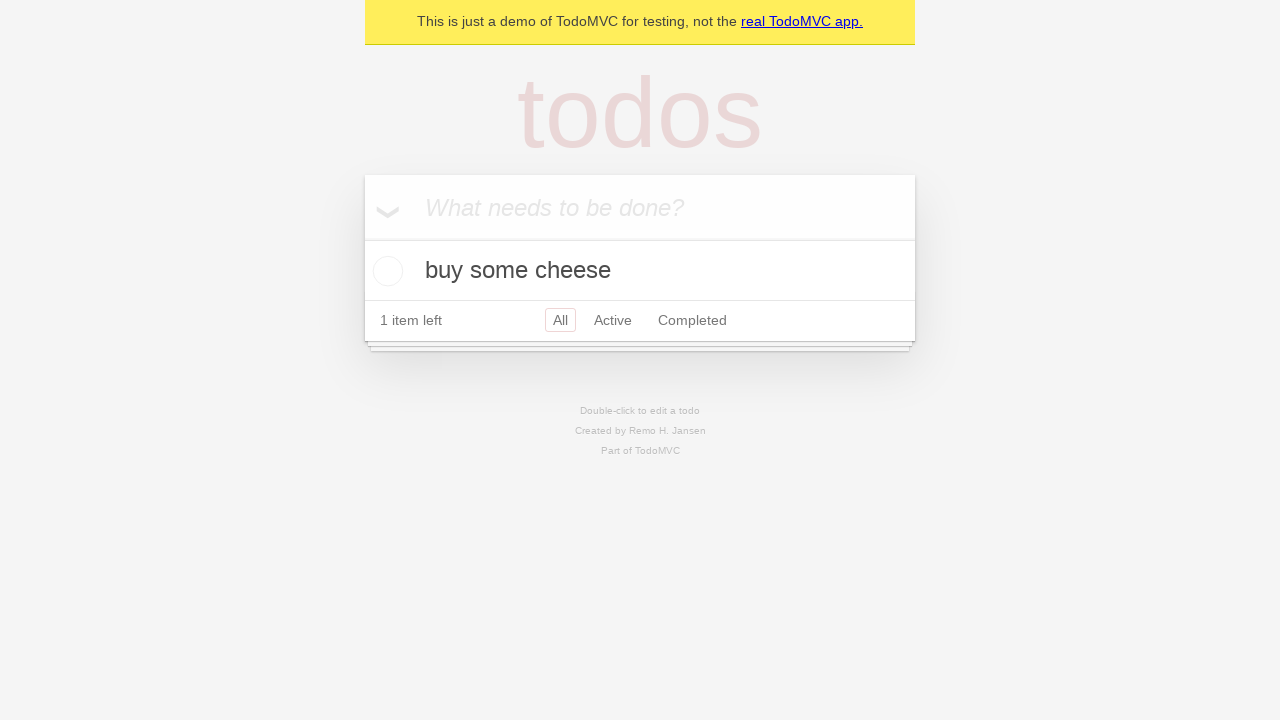

Filled second todo with 'feed the cat' on internal:attr=[placeholder="What needs to be done?"i]
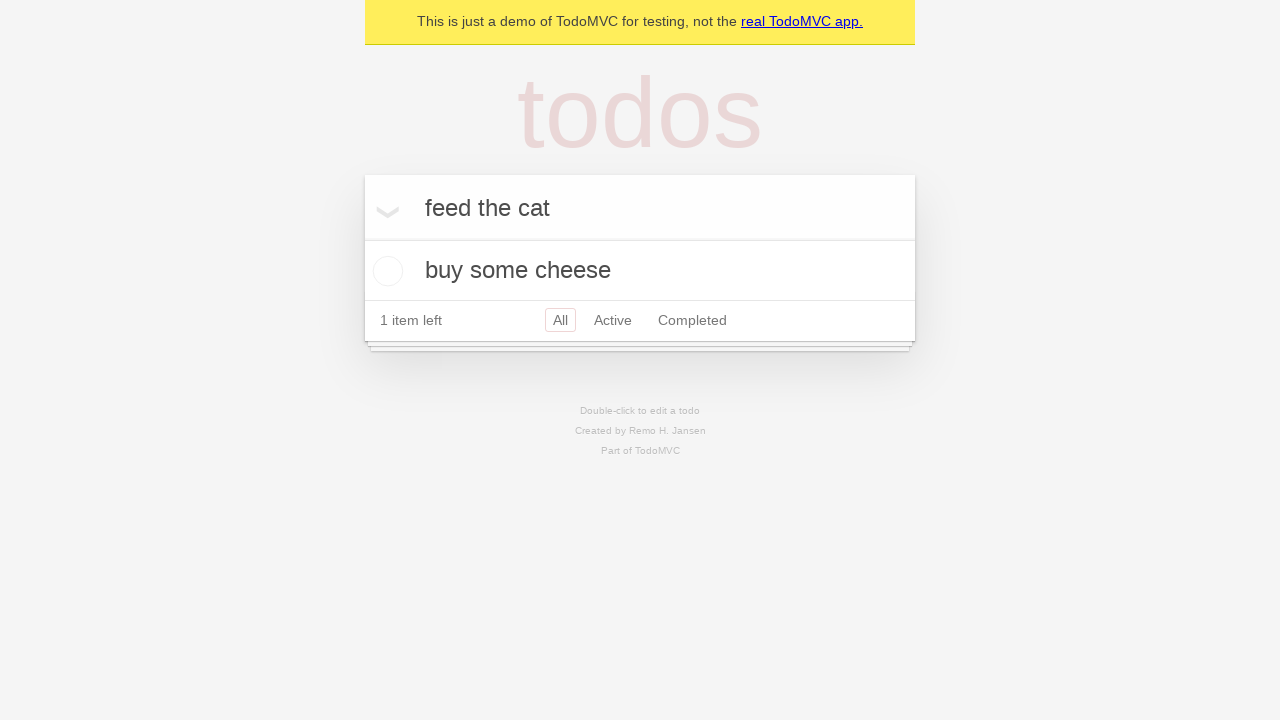

Pressed Enter to create second todo on internal:attr=[placeholder="What needs to be done?"i]
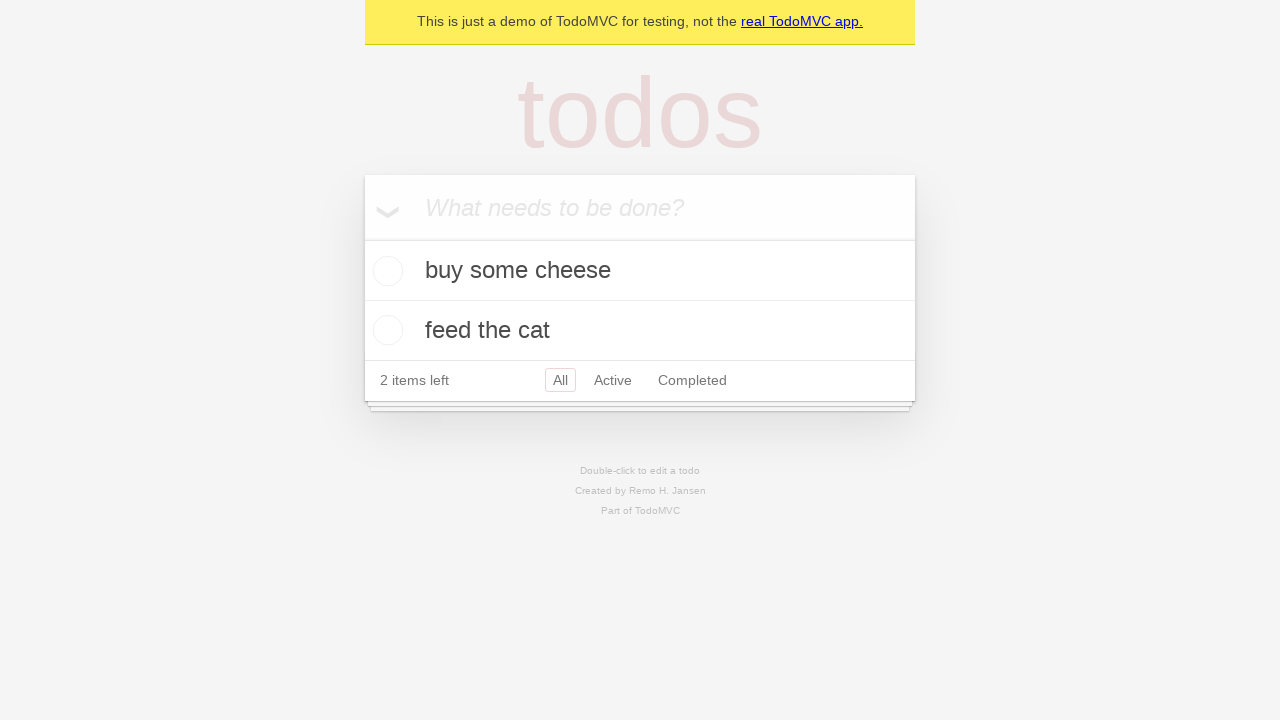

Filled third todo with 'book a doctors appointment' on internal:attr=[placeholder="What needs to be done?"i]
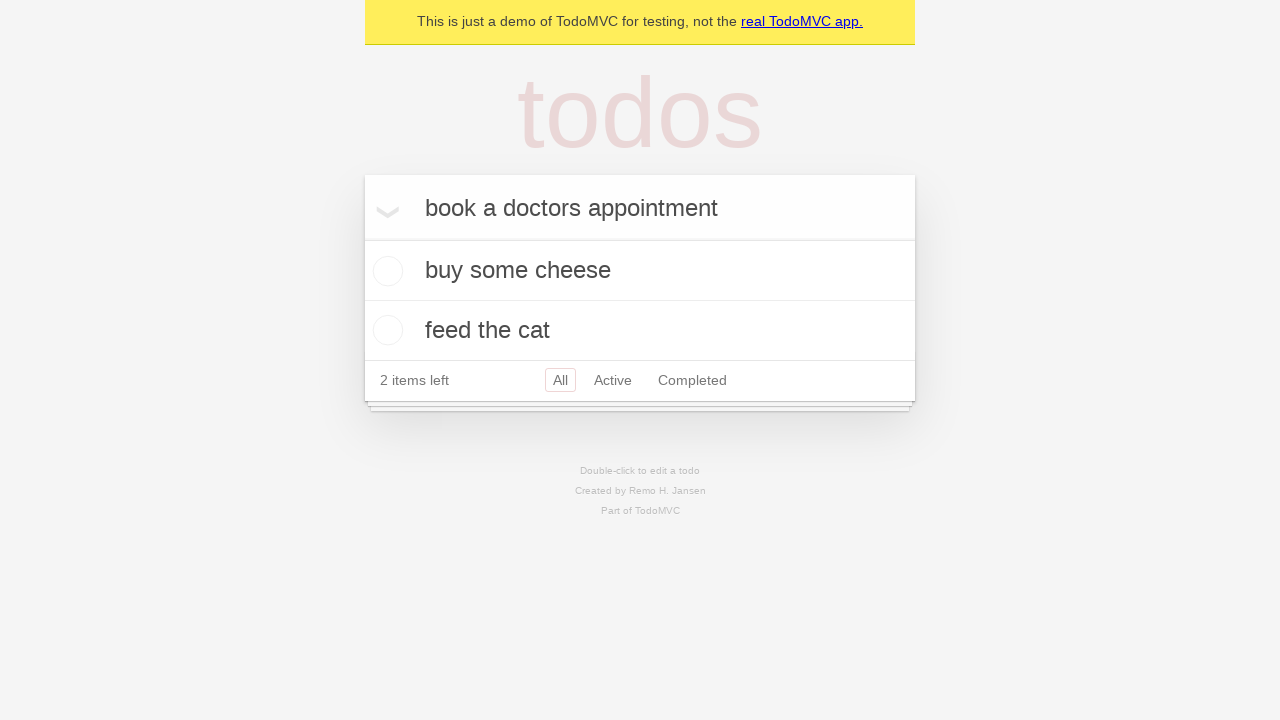

Pressed Enter to create third todo on internal:attr=[placeholder="What needs to be done?"i]
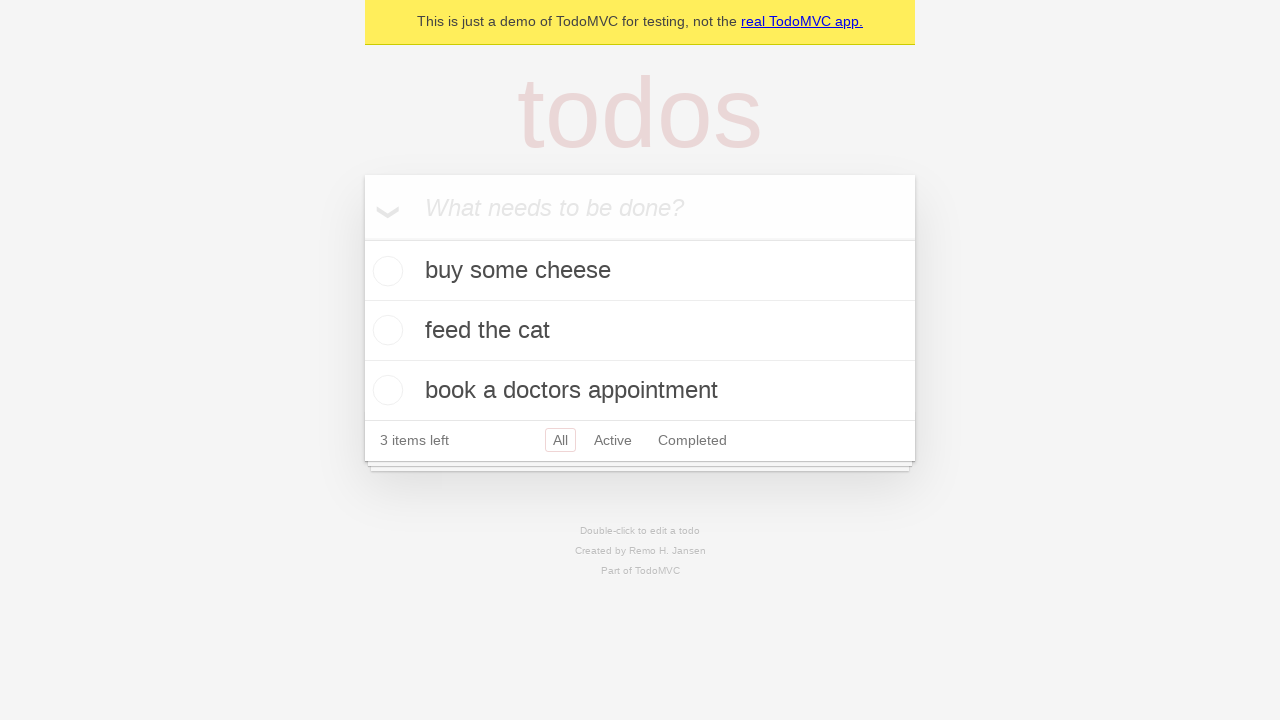

Waited for all three todos to be visible on the page
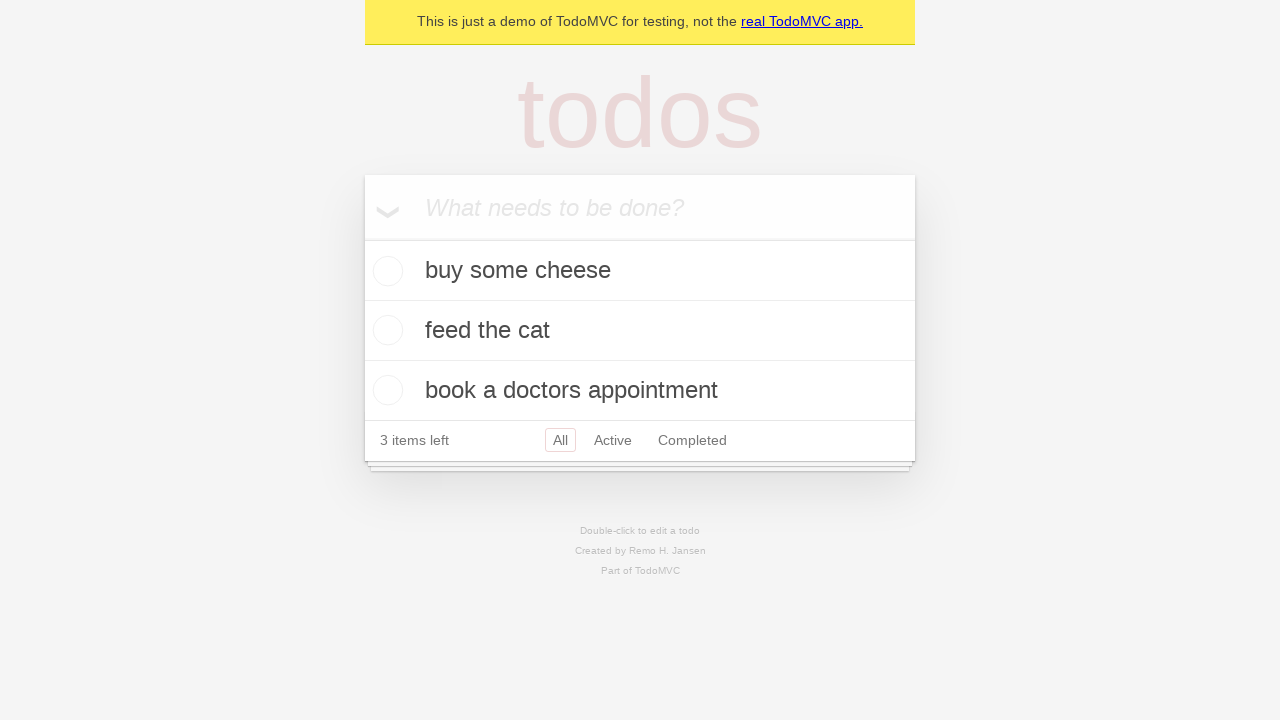

Clicked 'Mark all as complete' checkbox to mark all todos as completed at (362, 238) on internal:label="Mark all as complete"i
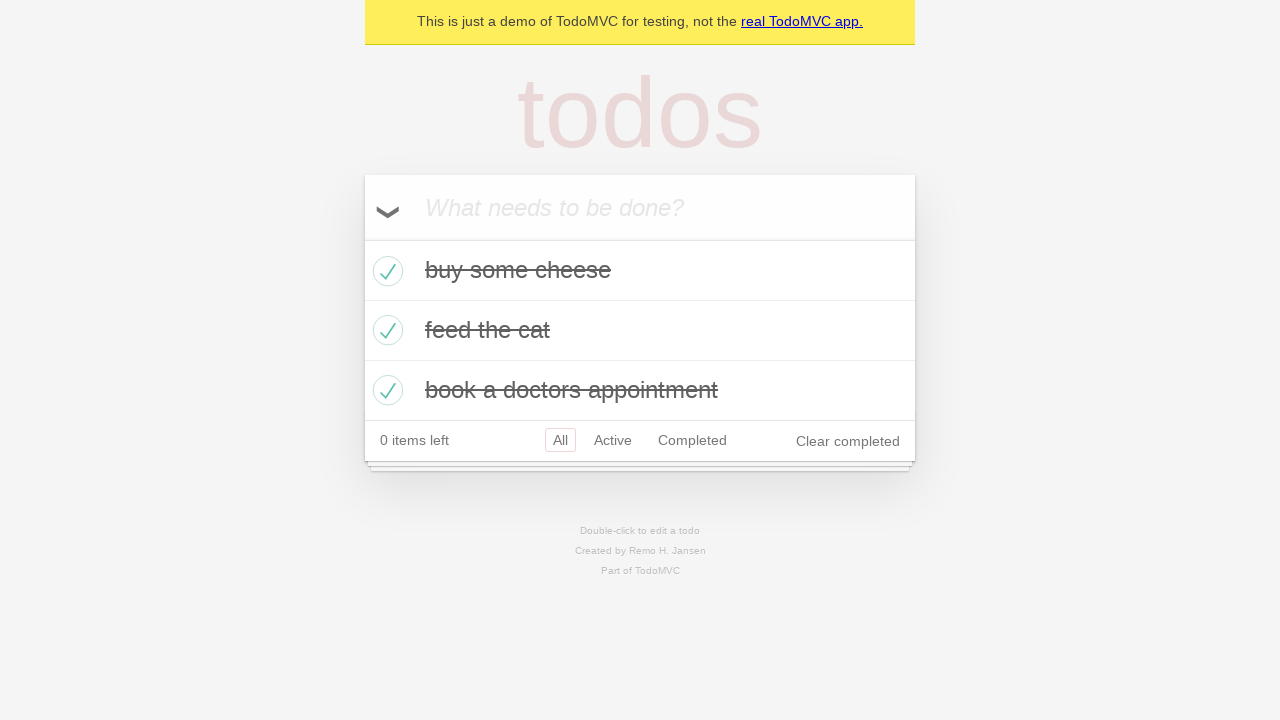

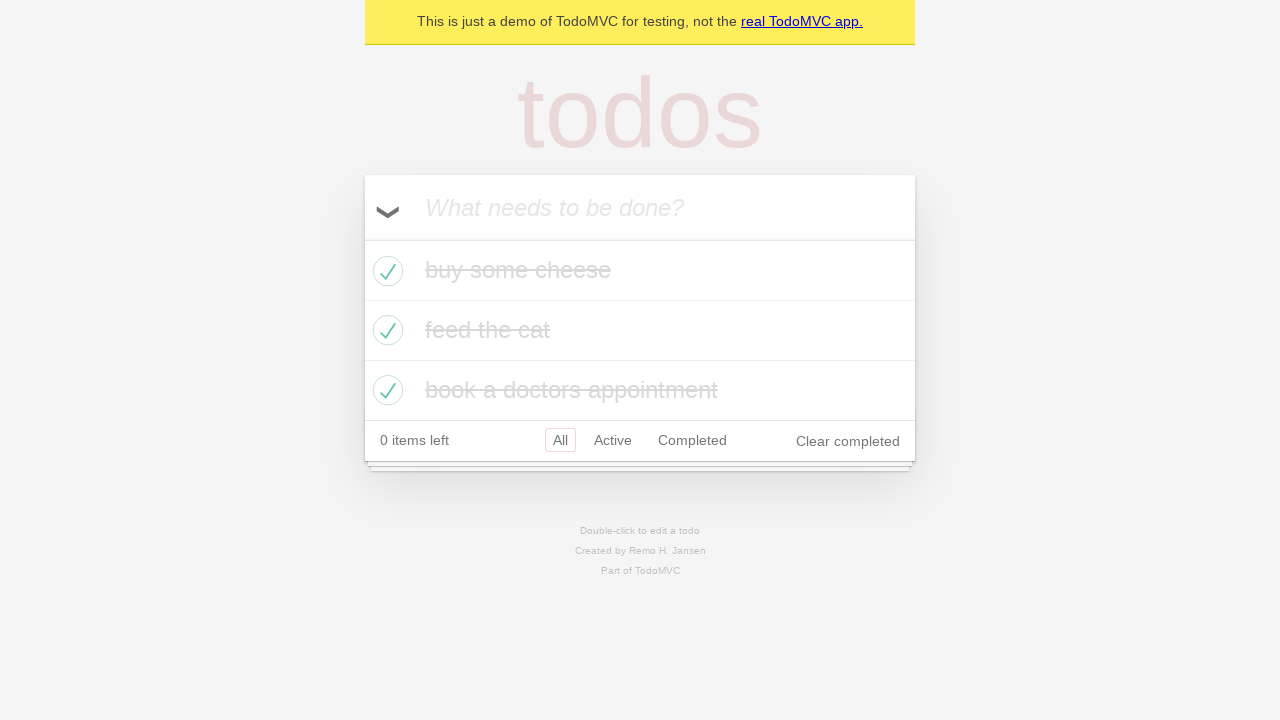